Tests a text box form on DemoQA by filling in Full Name, Email, Current Address, and Permanent Address fields, then submitting the form.

Starting URL: https://demoqa.com/text-box

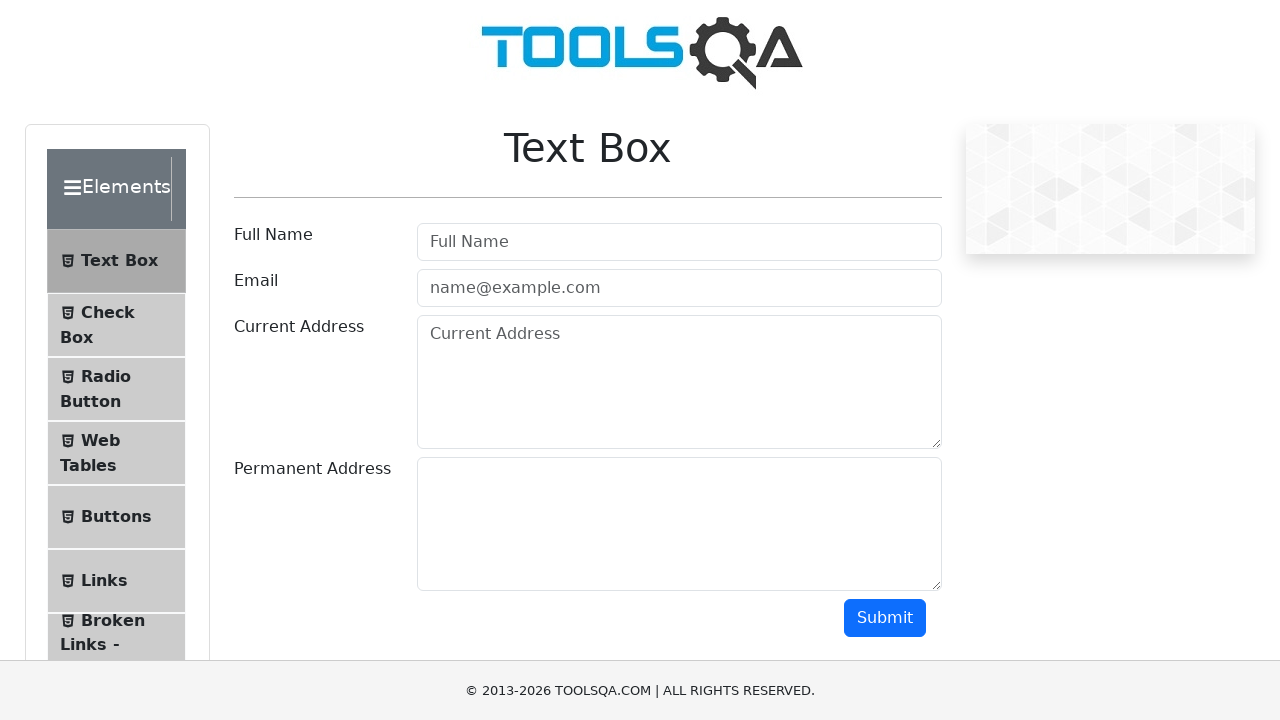

Set viewport size to 1920x1080
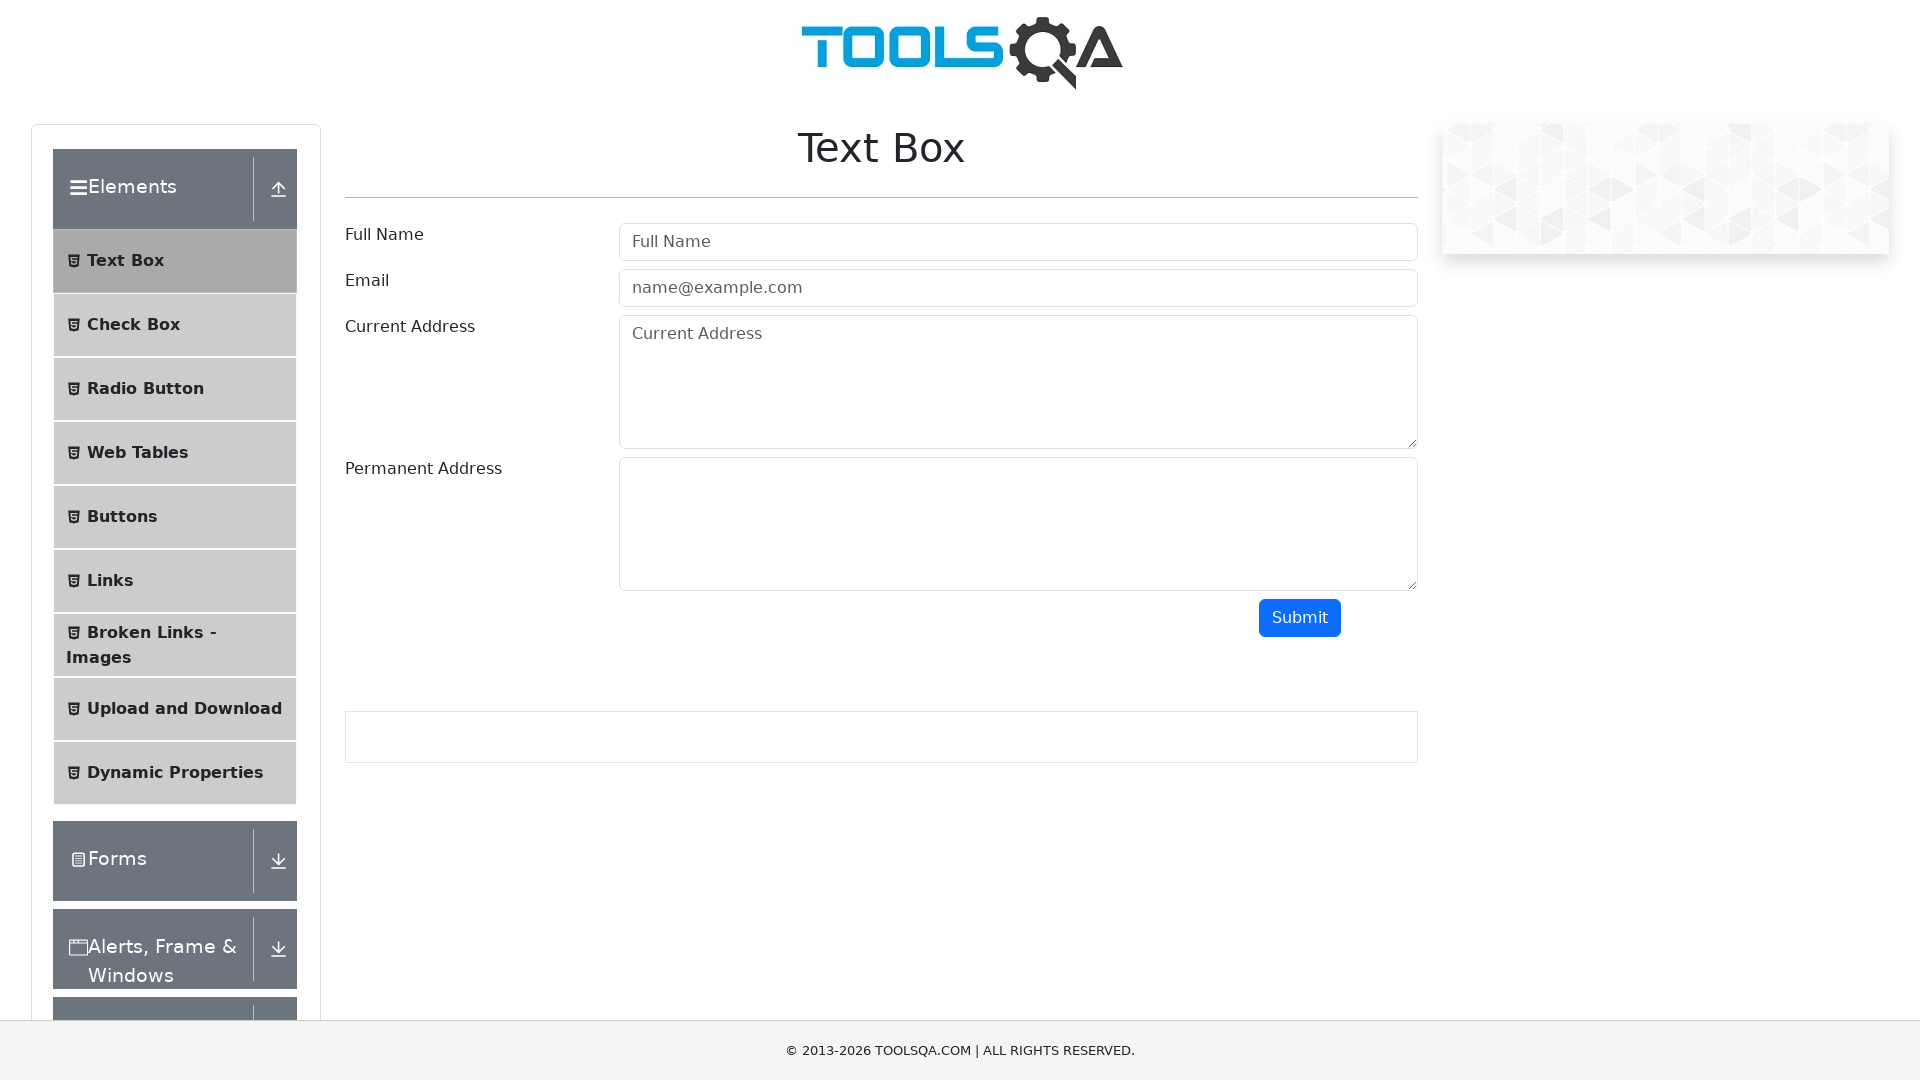

Filled Full Name field with 'John Doe' on #userName
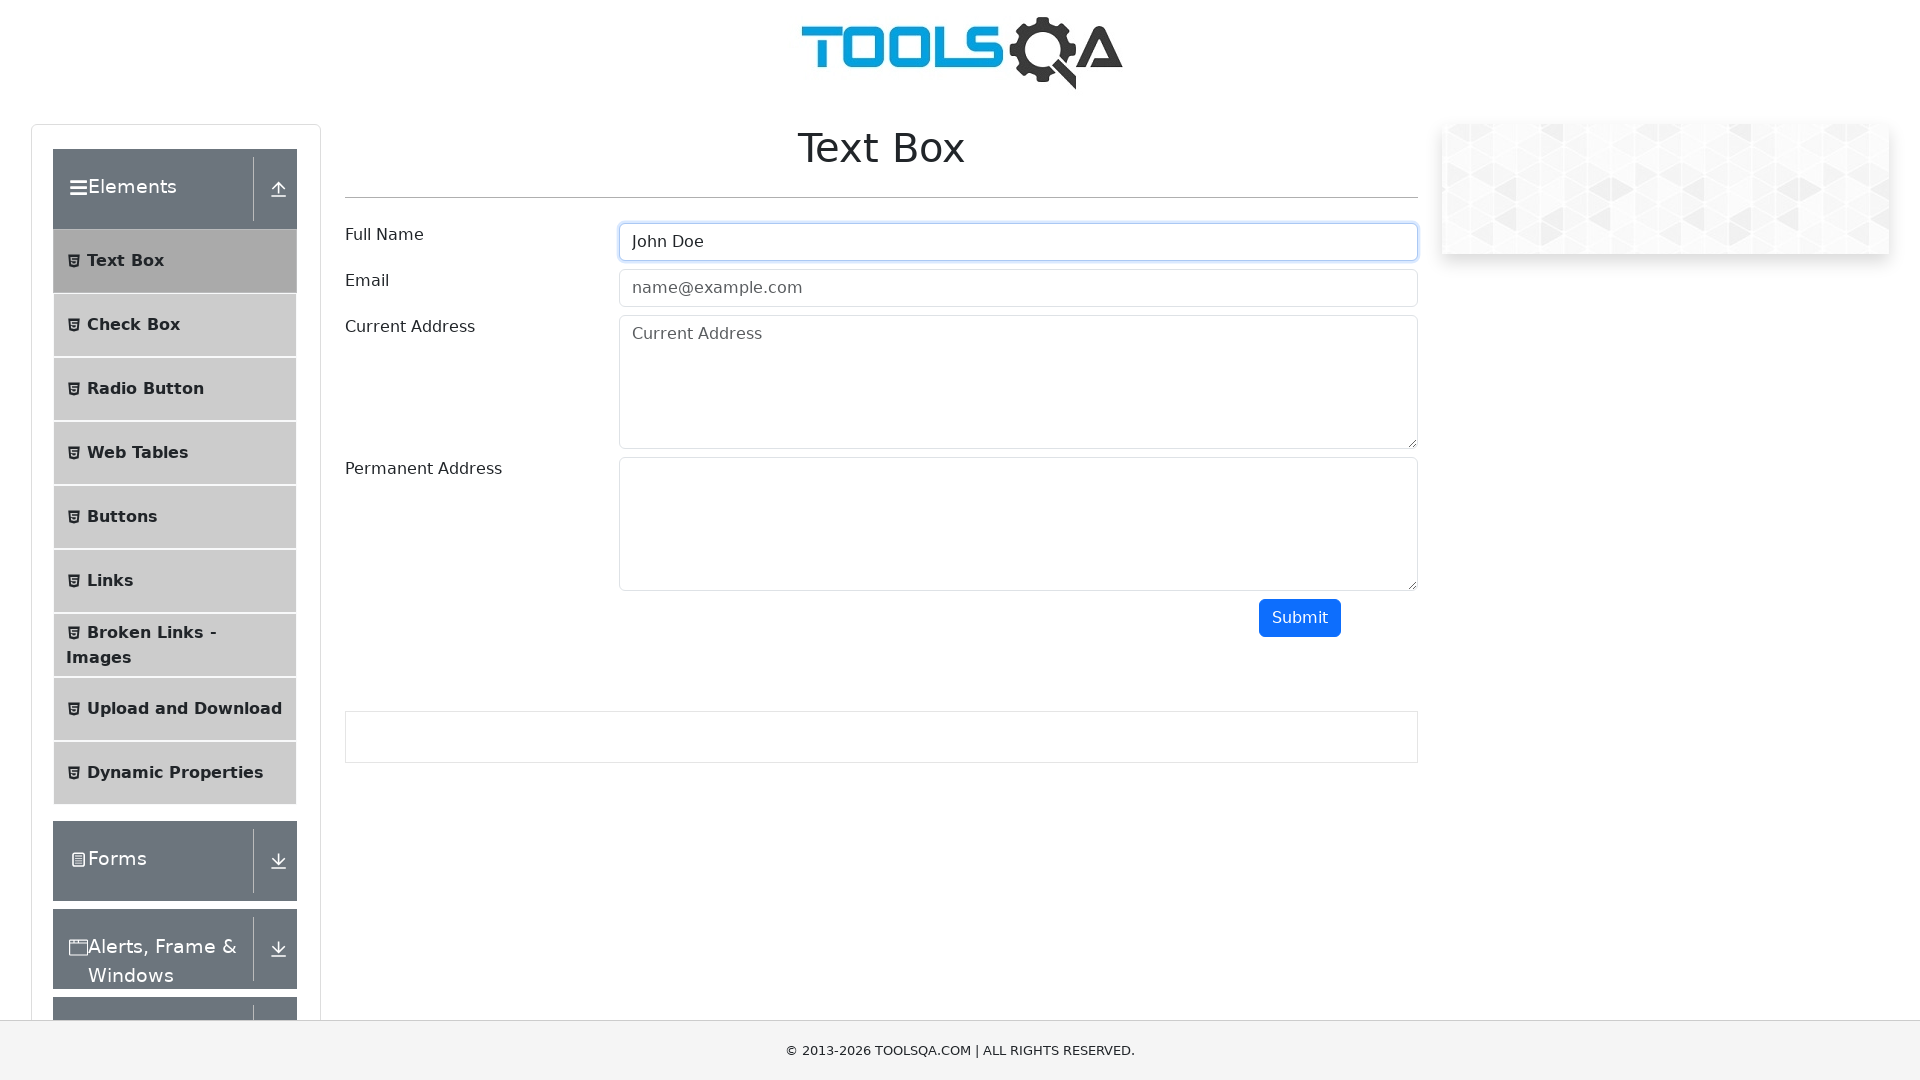

Filled Email field with 'test@test.com' on #userEmail
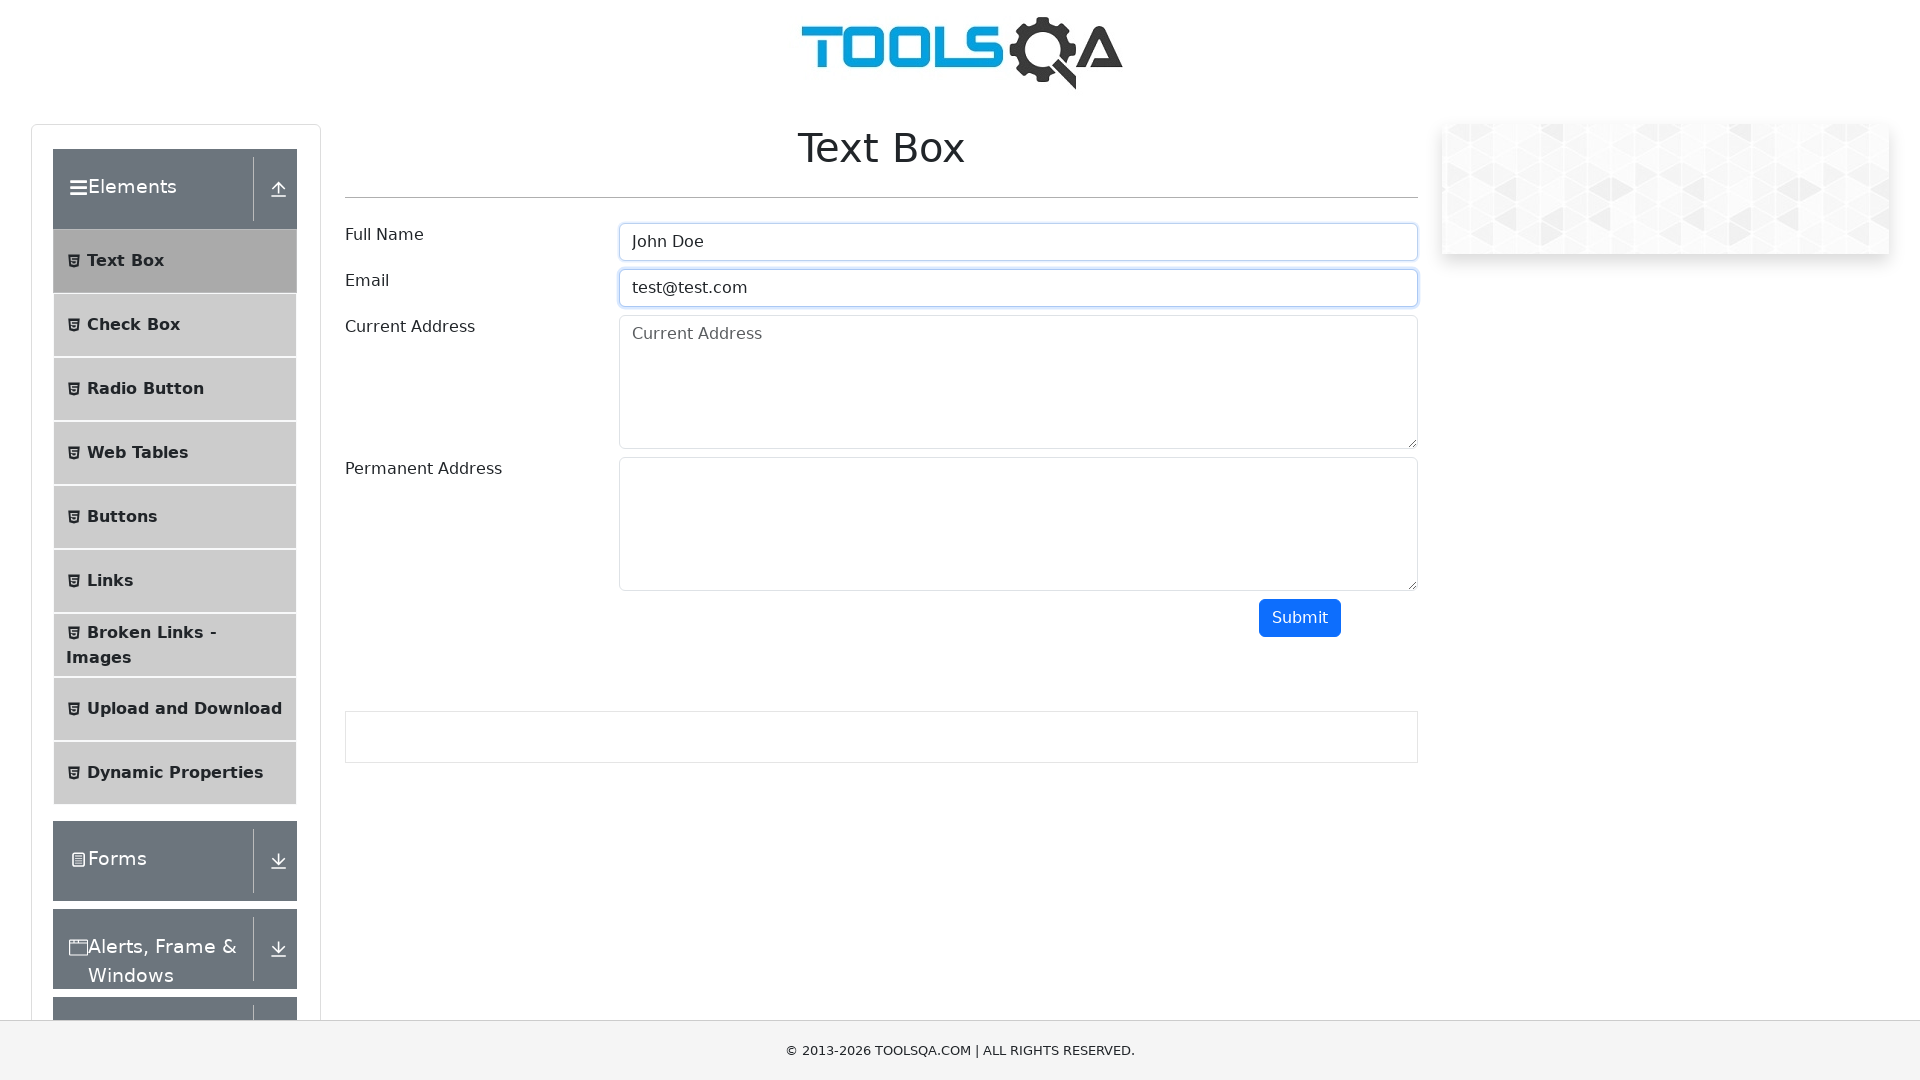

Filled Current Address field with 'Test Current Address' on #currentAddress
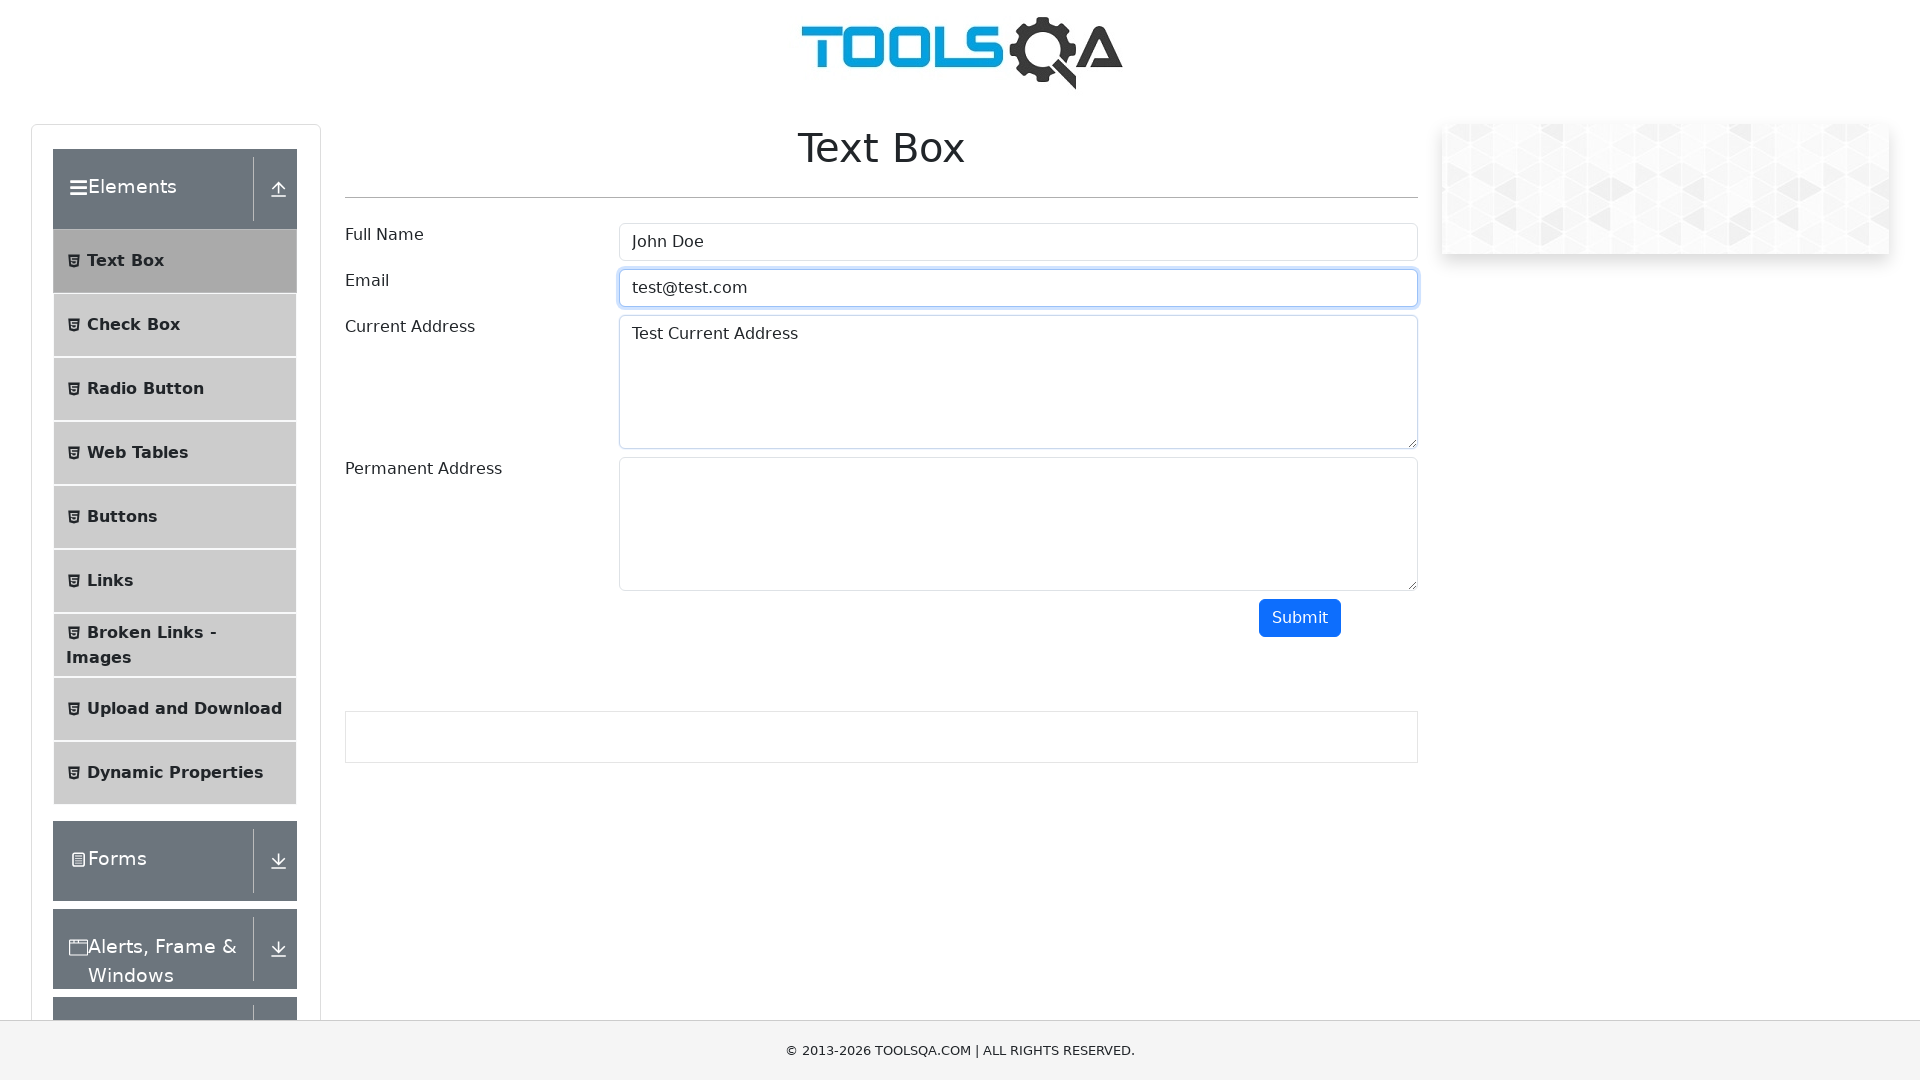

Filled Permanent Address field with 'Test Permanent Address' on #permanentAddress
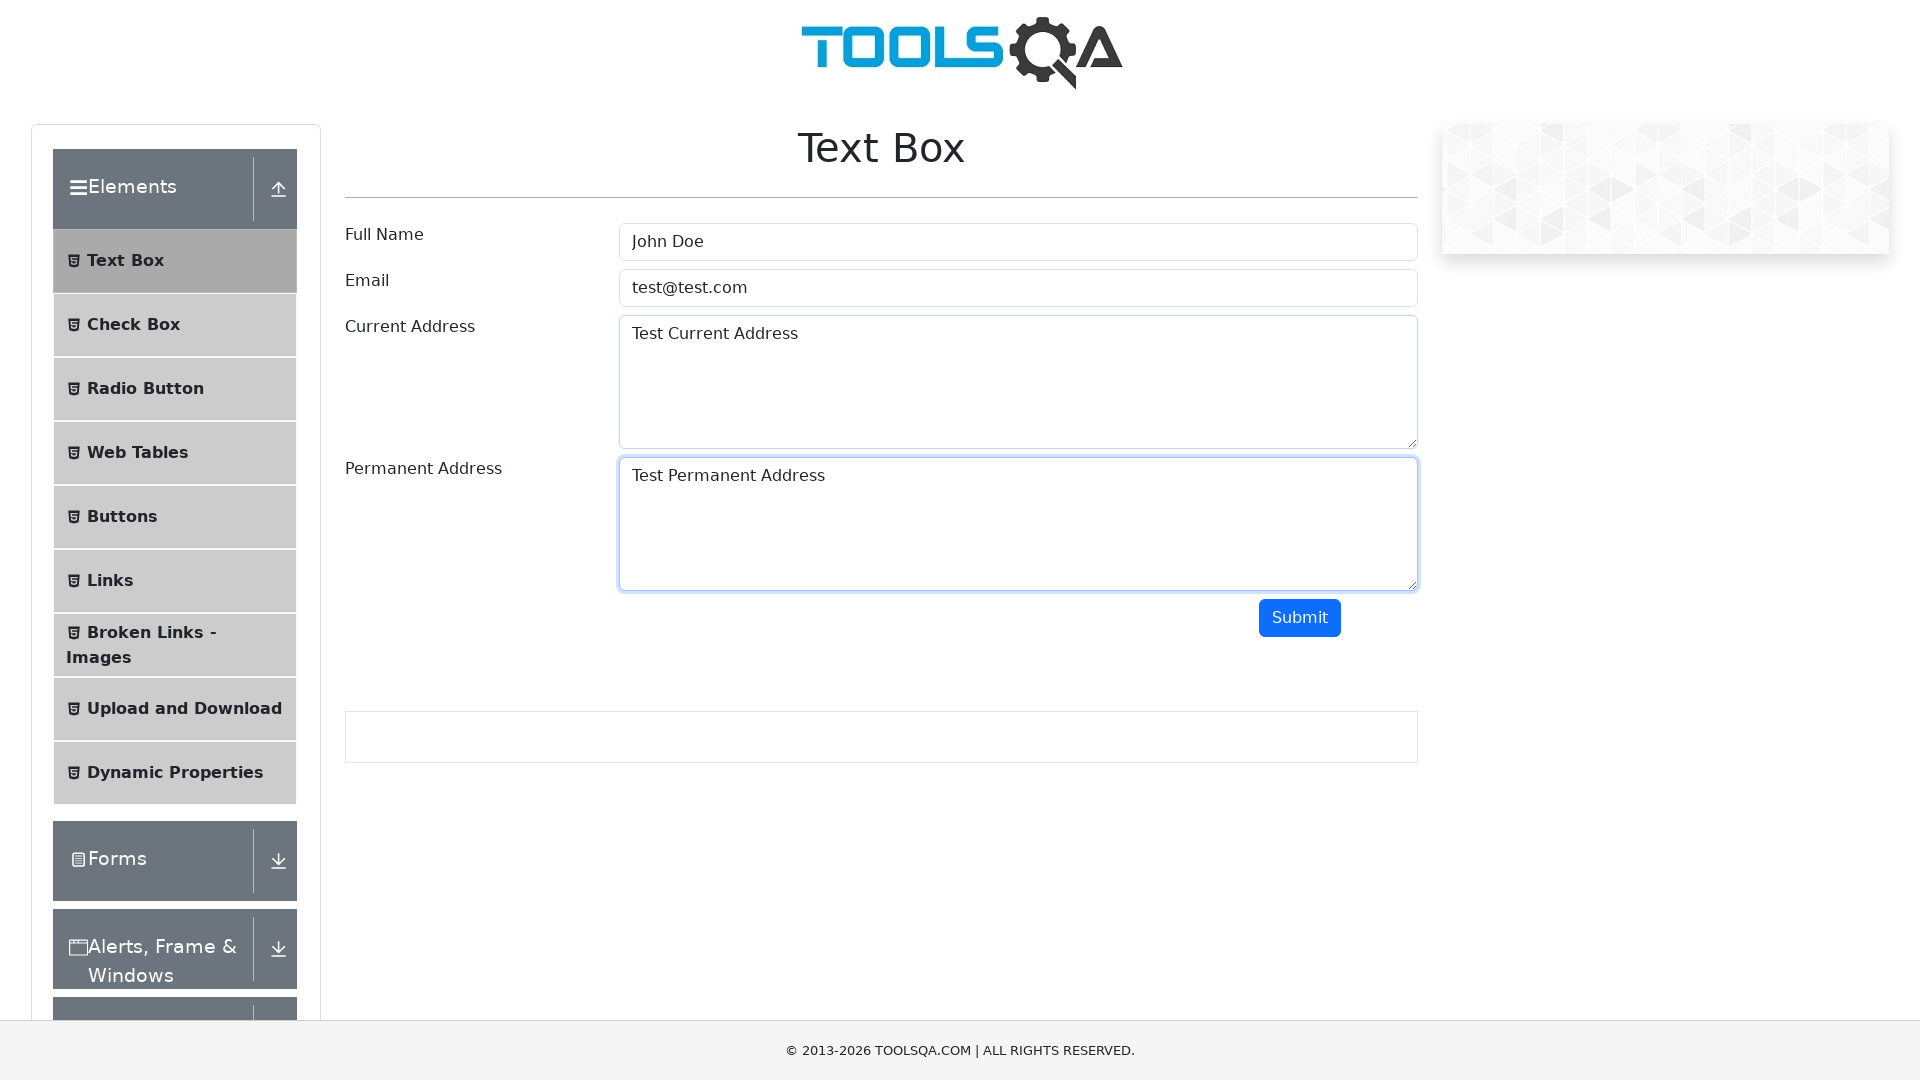

Clicked Submit button to submit the form at (1300, 618) on #submit
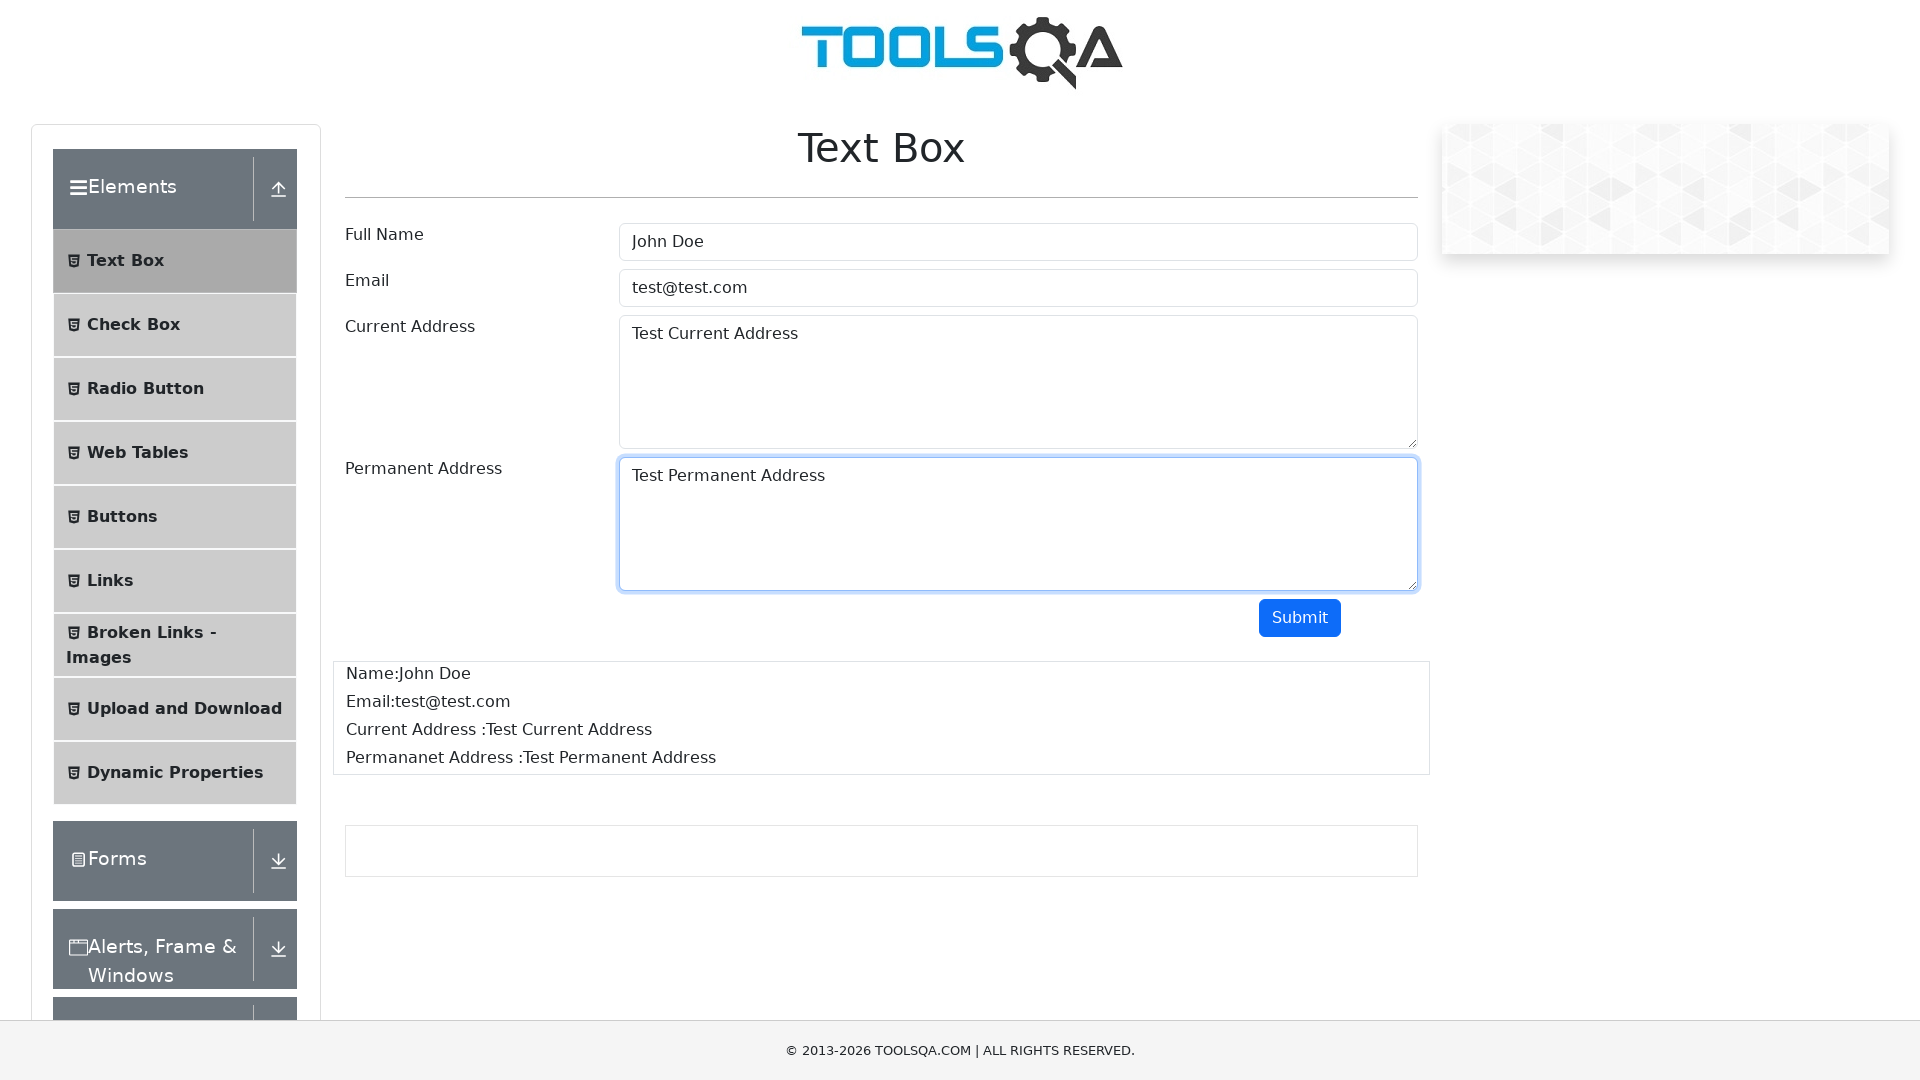

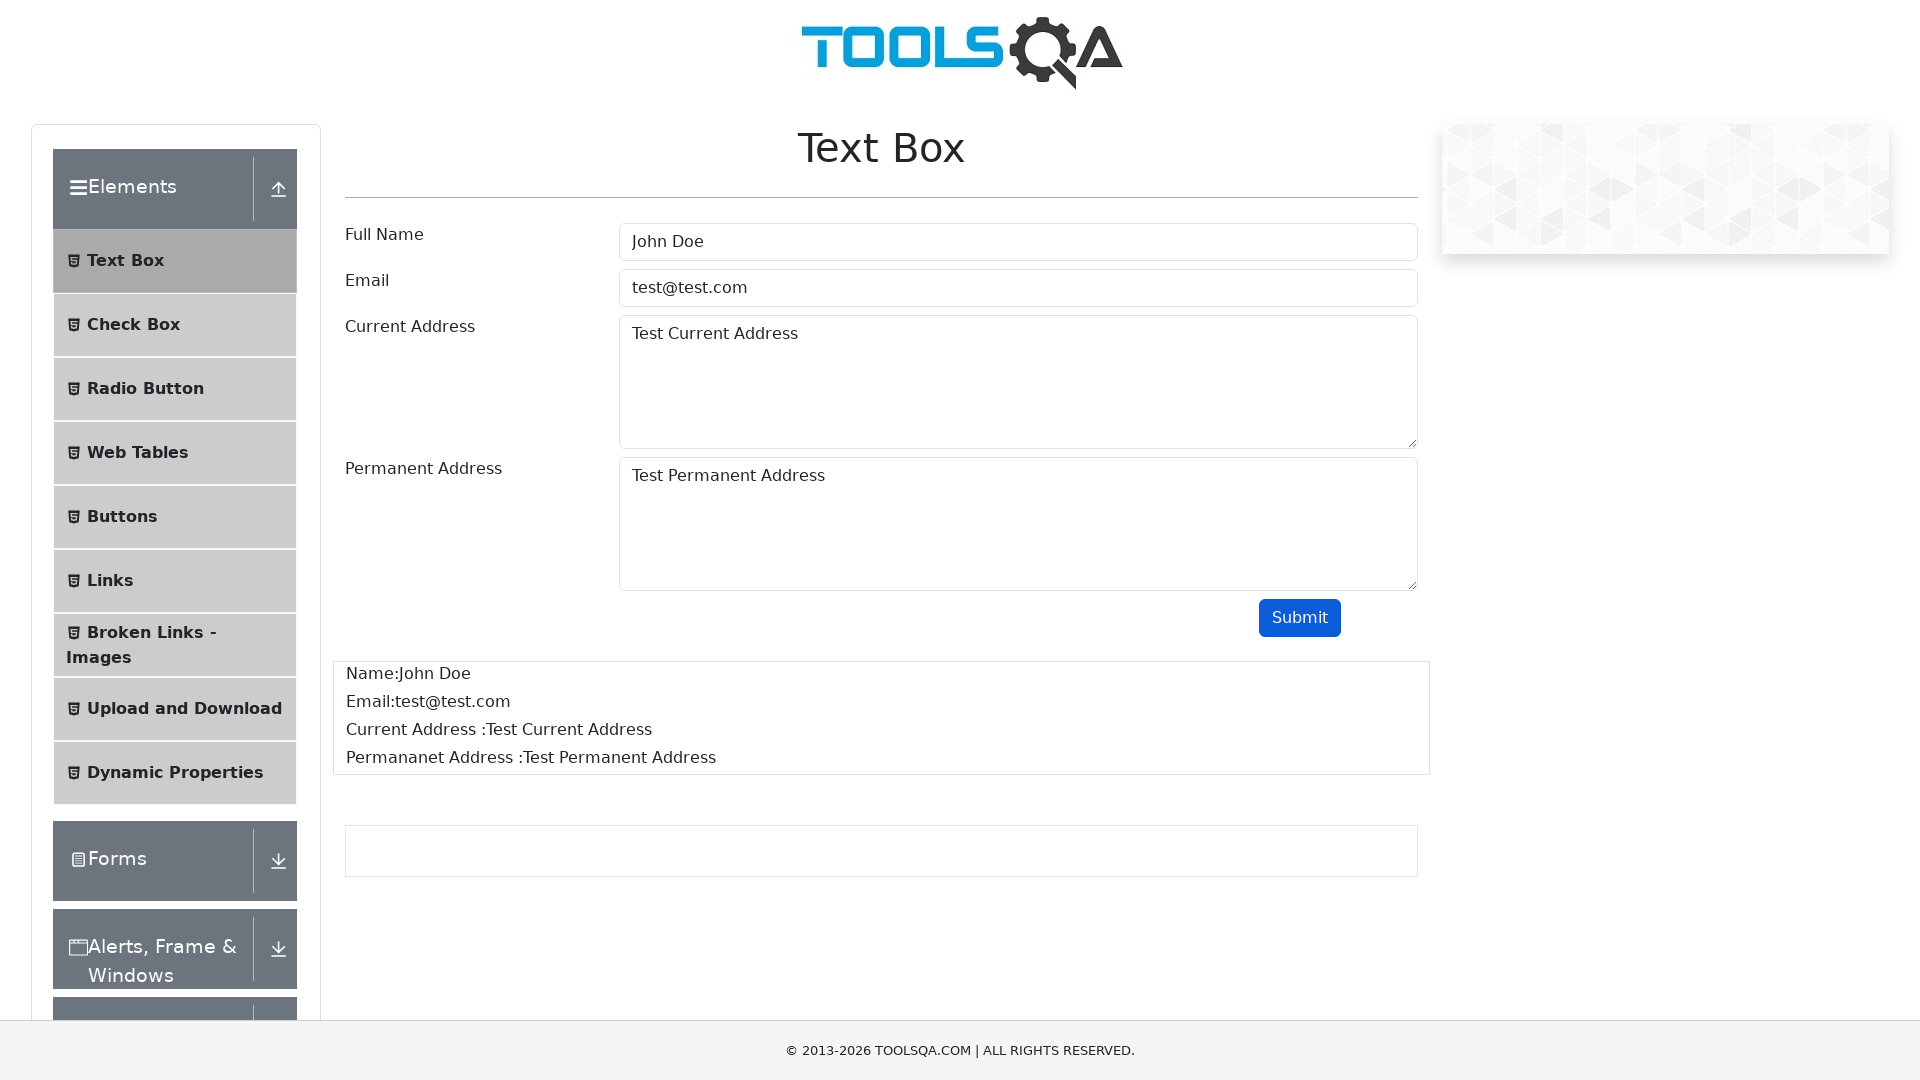